Tests drag and drop functionality using click-and-hold, move, and release actions to move an element

Starting URL: https://jqueryui.com/droppable/

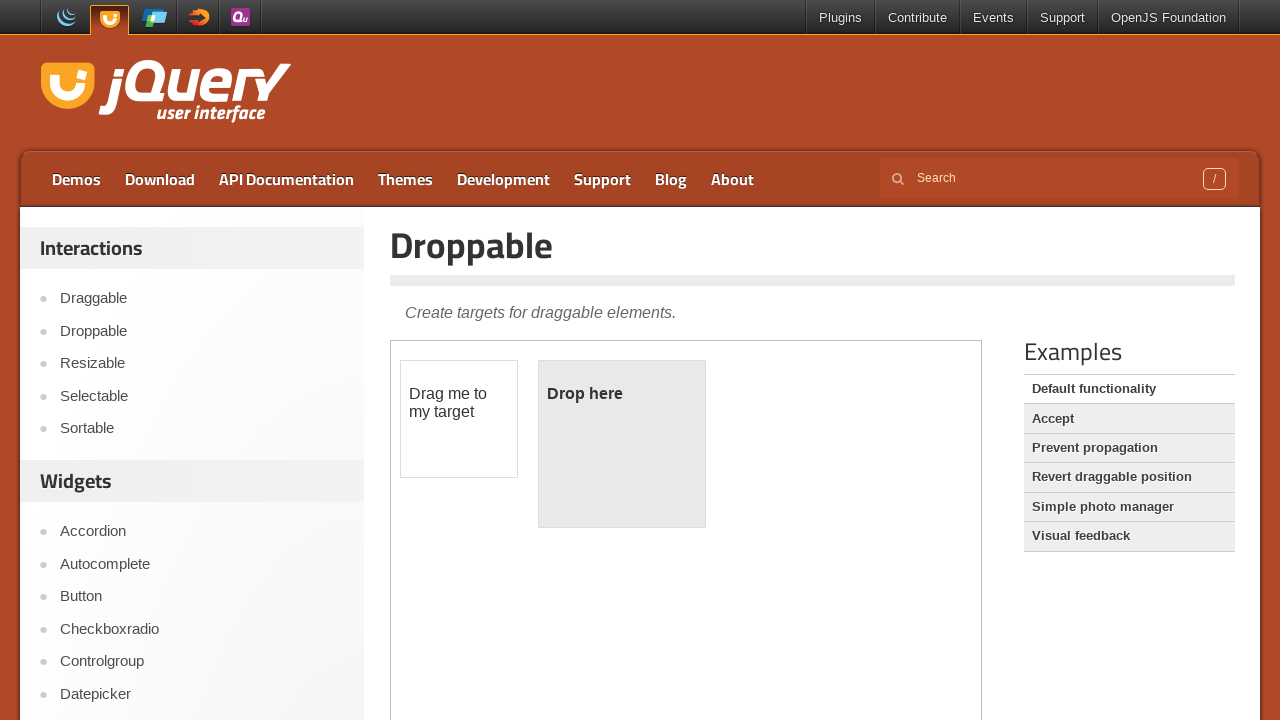

Located iframe on droppable demo page
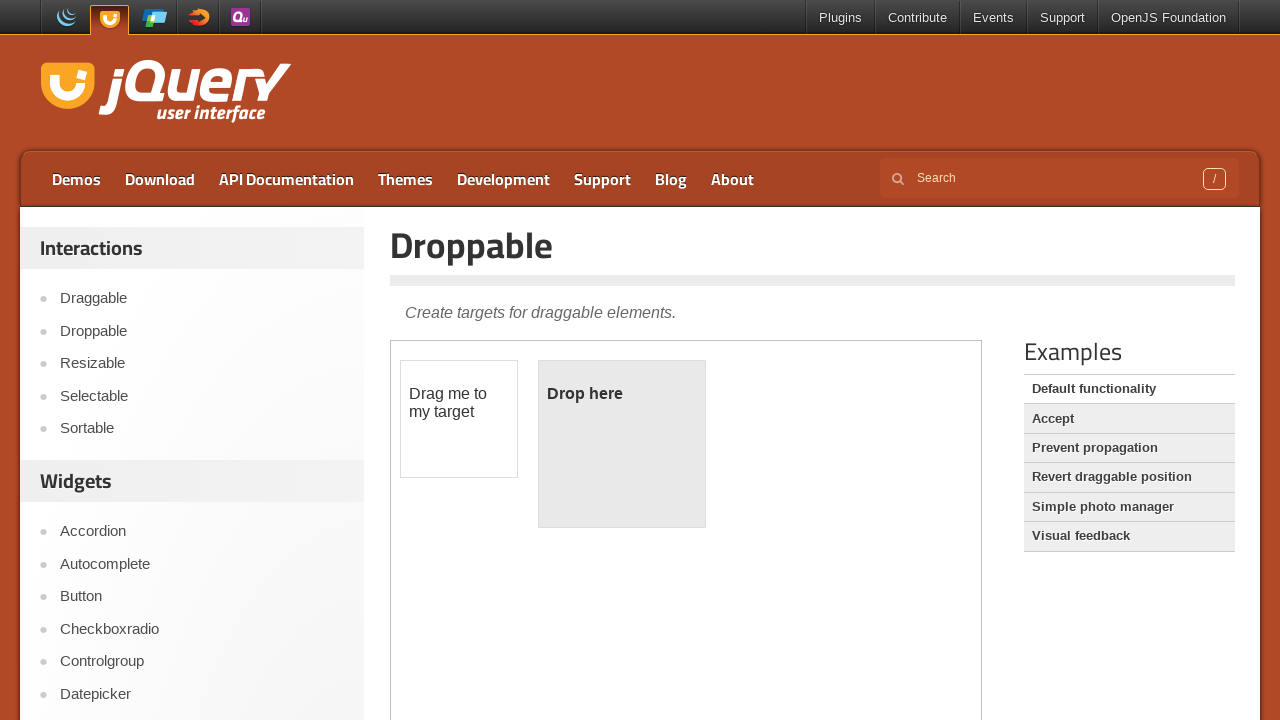

Located draggable element within iframe
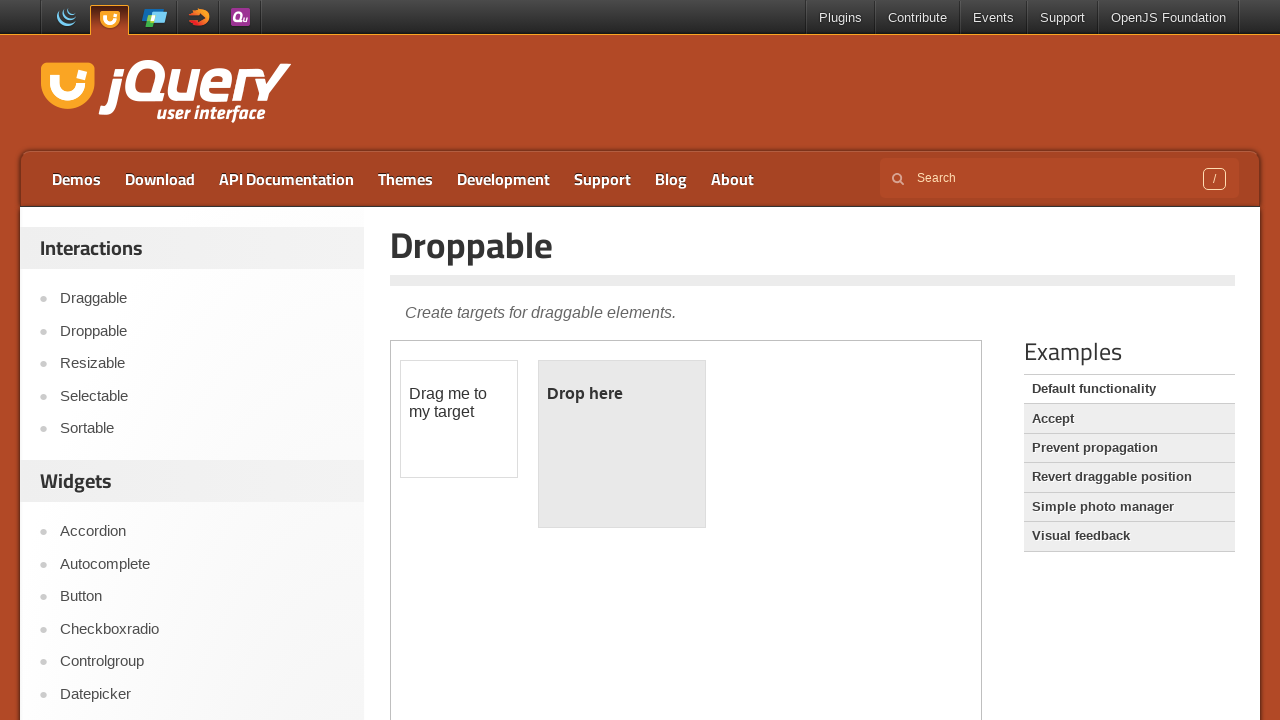

Located droppable element within iframe
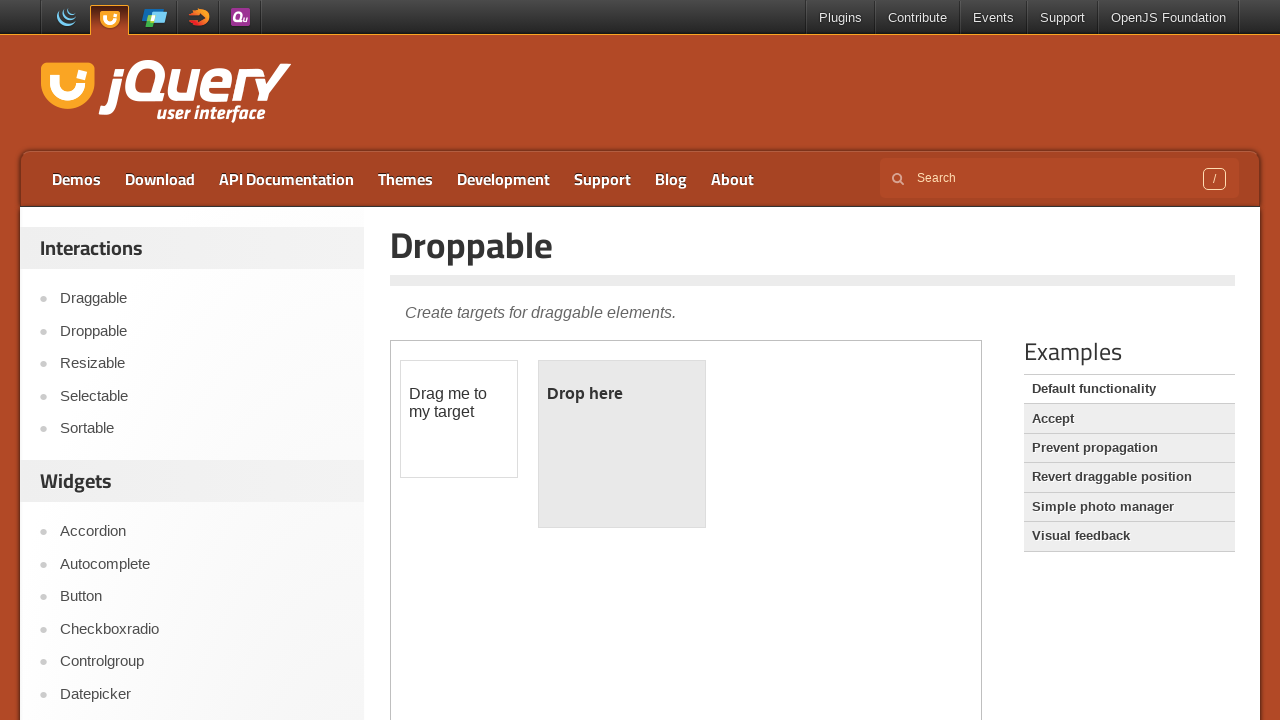

Hovered over draggable element at (459, 419) on iframe >> nth=0 >> internal:control=enter-frame >> #draggable
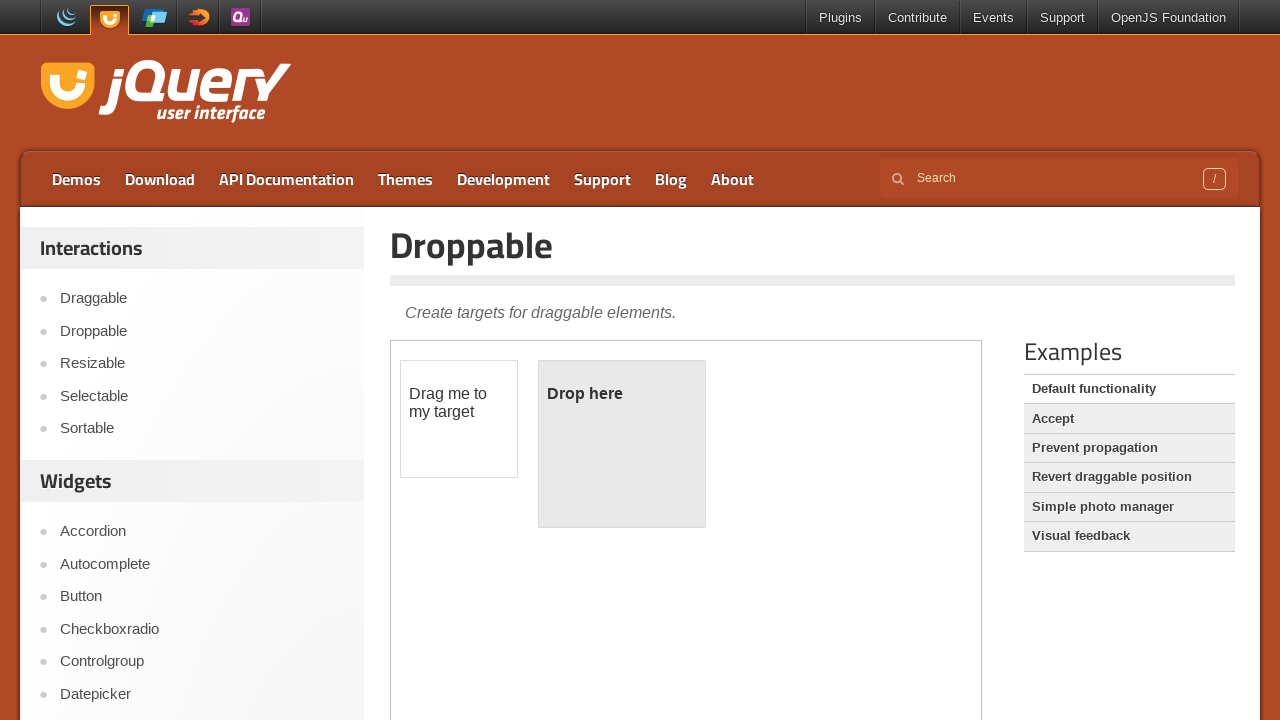

Pressed mouse button down to initiate drag at (459, 419)
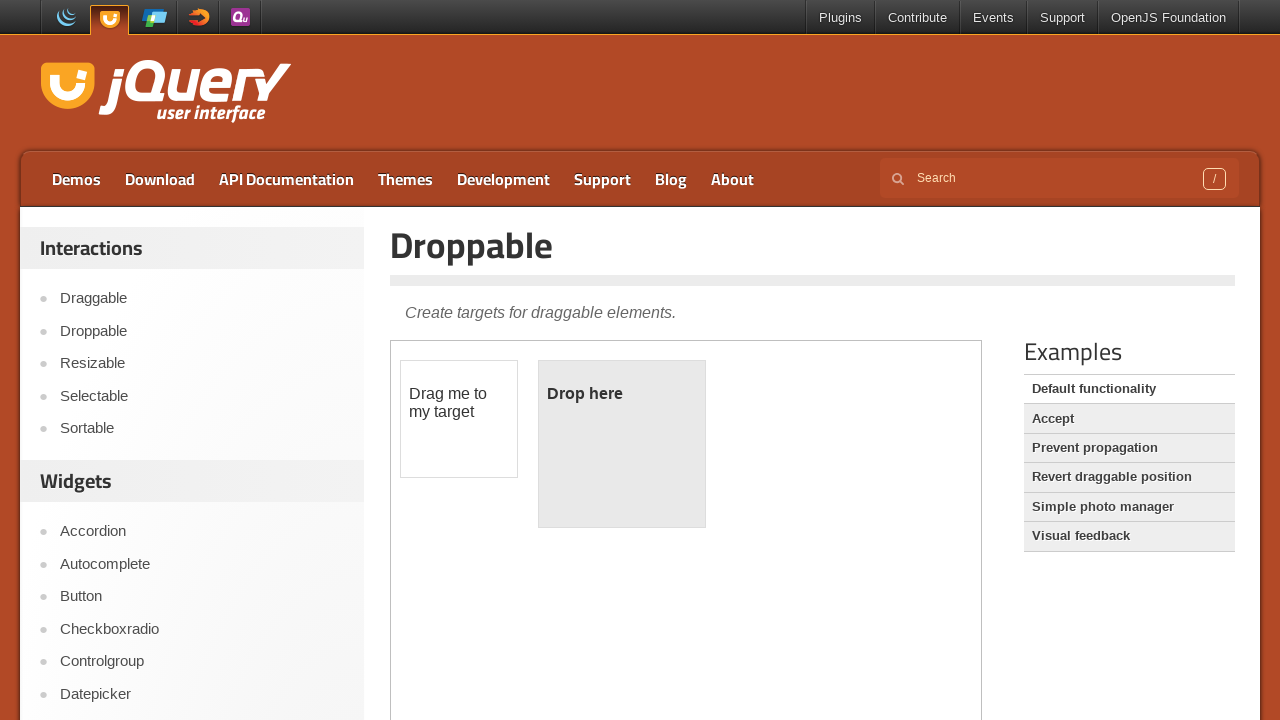

Moved mouse to droppable element while holding button at (622, 444) on iframe >> nth=0 >> internal:control=enter-frame >> #droppable
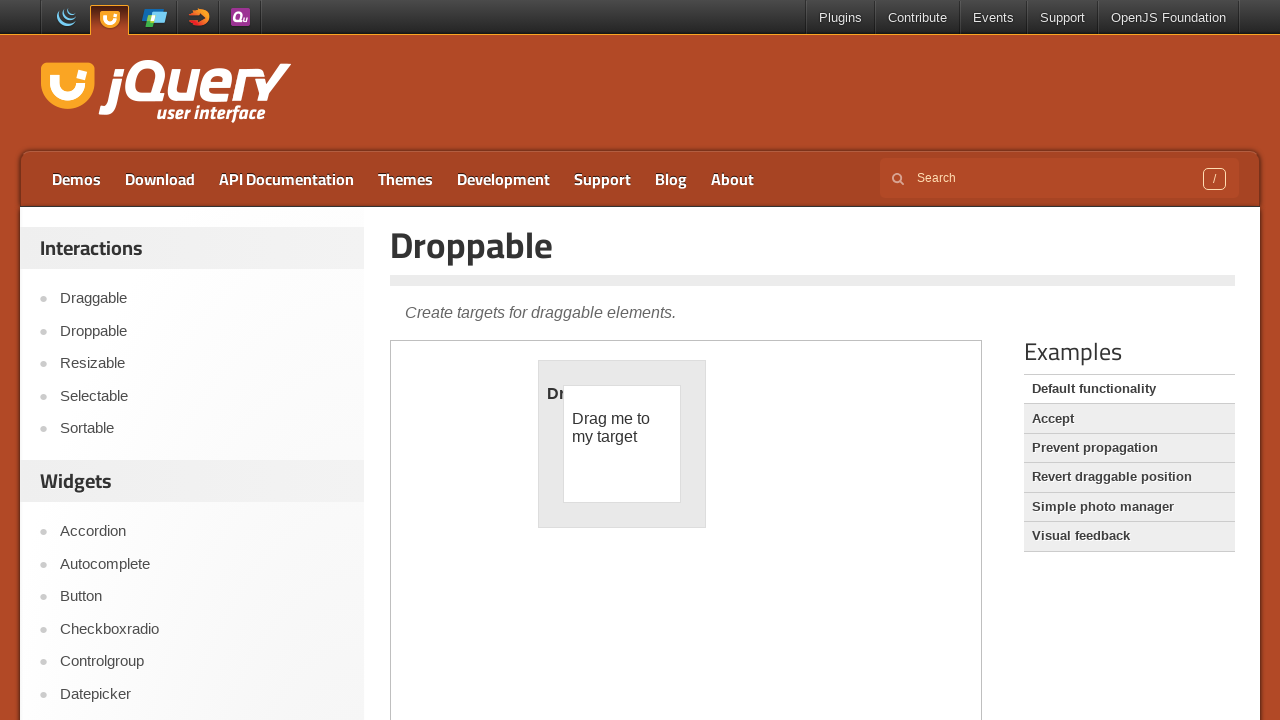

Released mouse button to complete drag and drop operation at (622, 444)
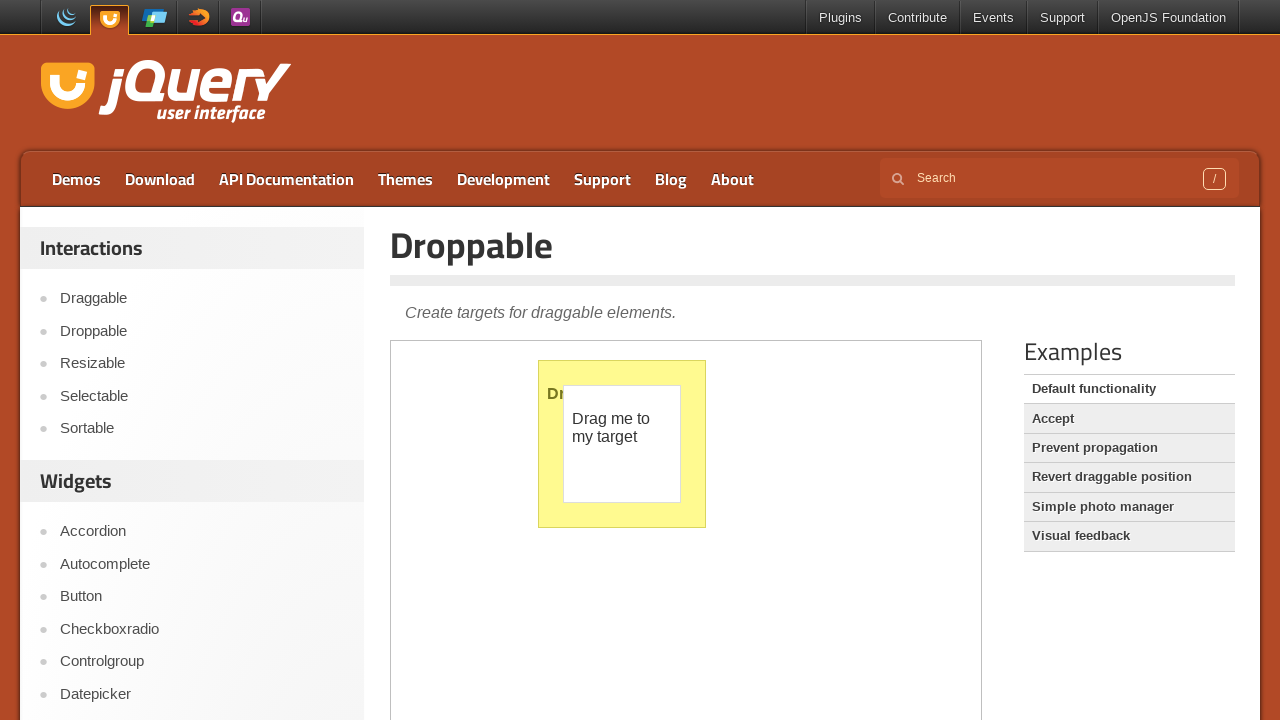

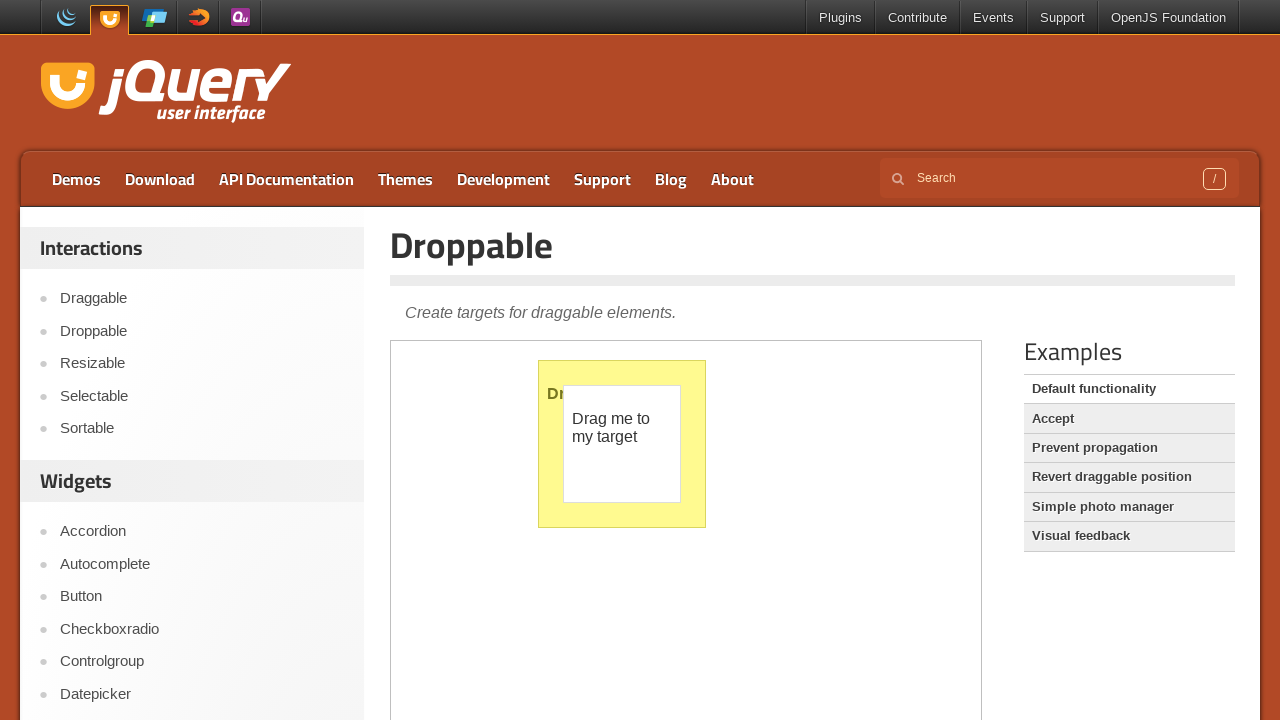